Tests Python.org search functionality by searching for "pycon" and verifying results are returned

Starting URL: http://www.python.org

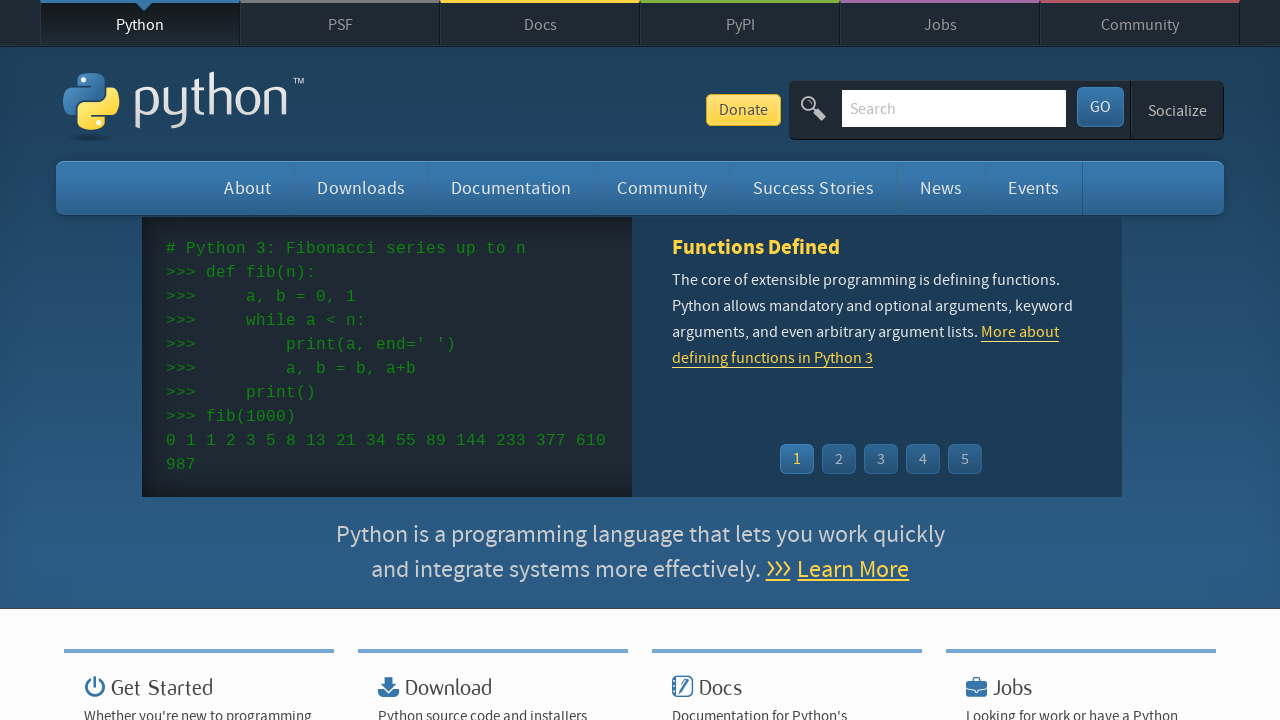

Verified 'Python' is in the page title
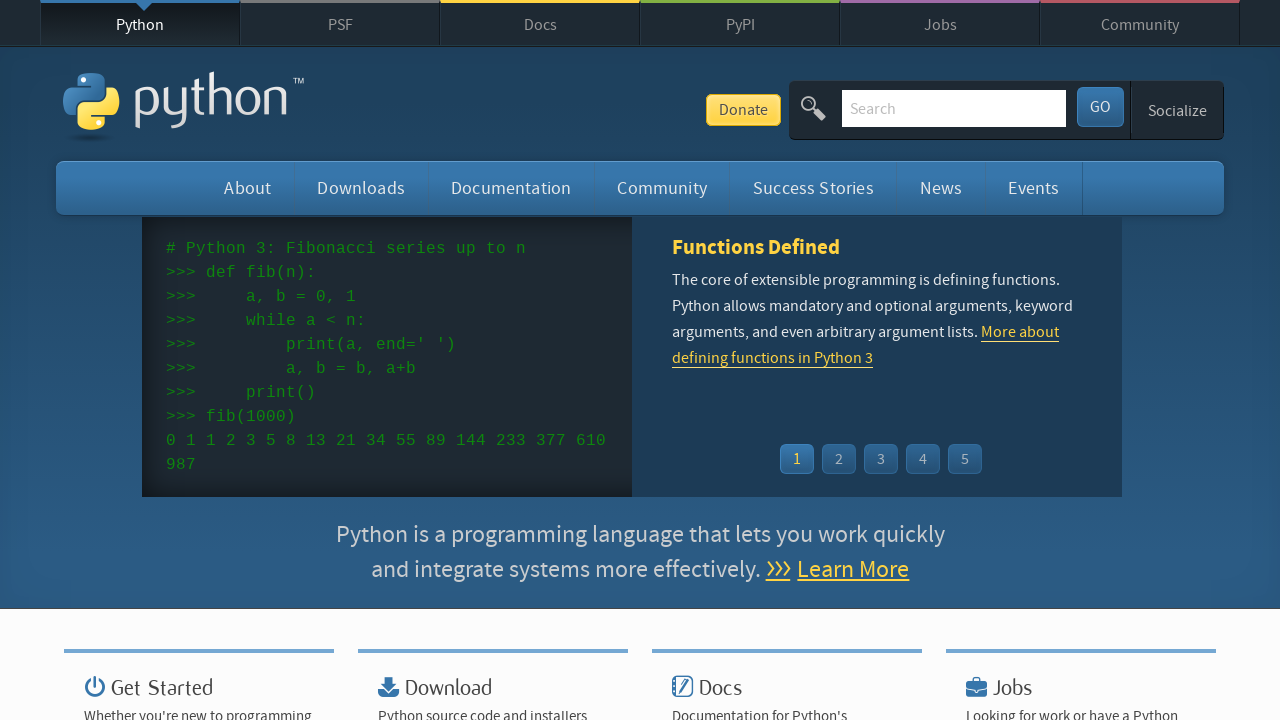

Located search input field
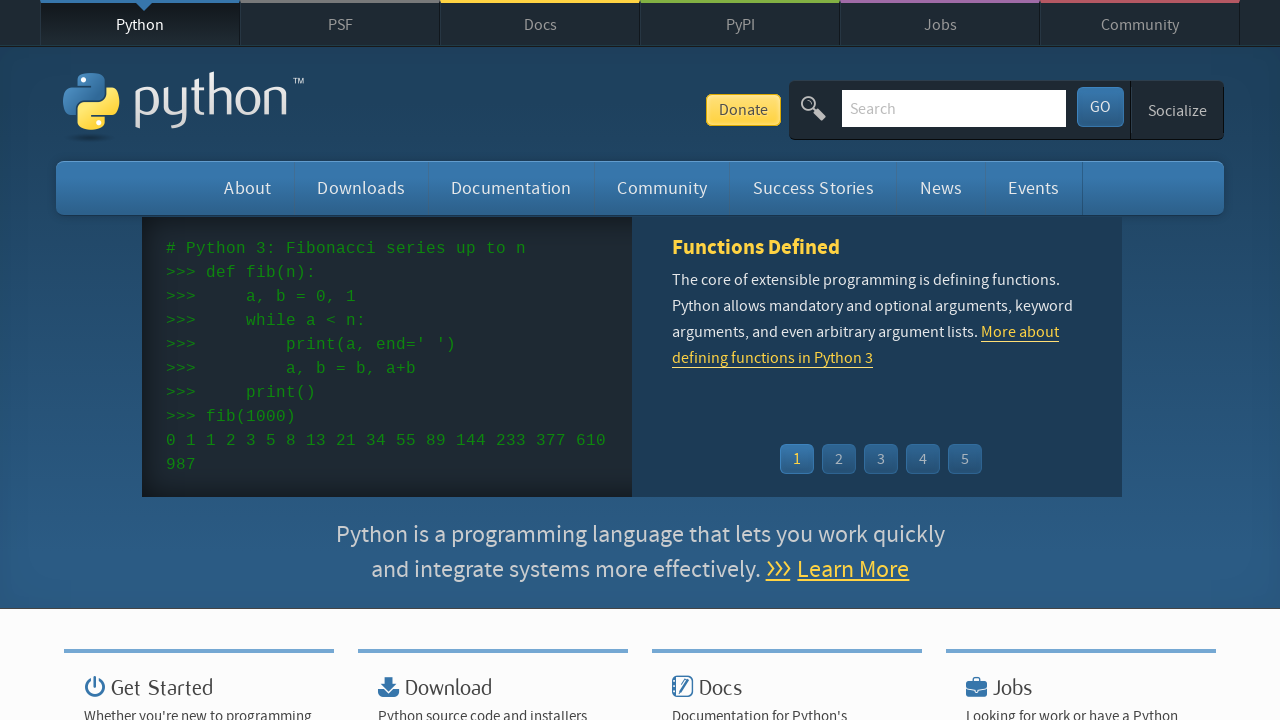

Cleared search input field on input[name='q']
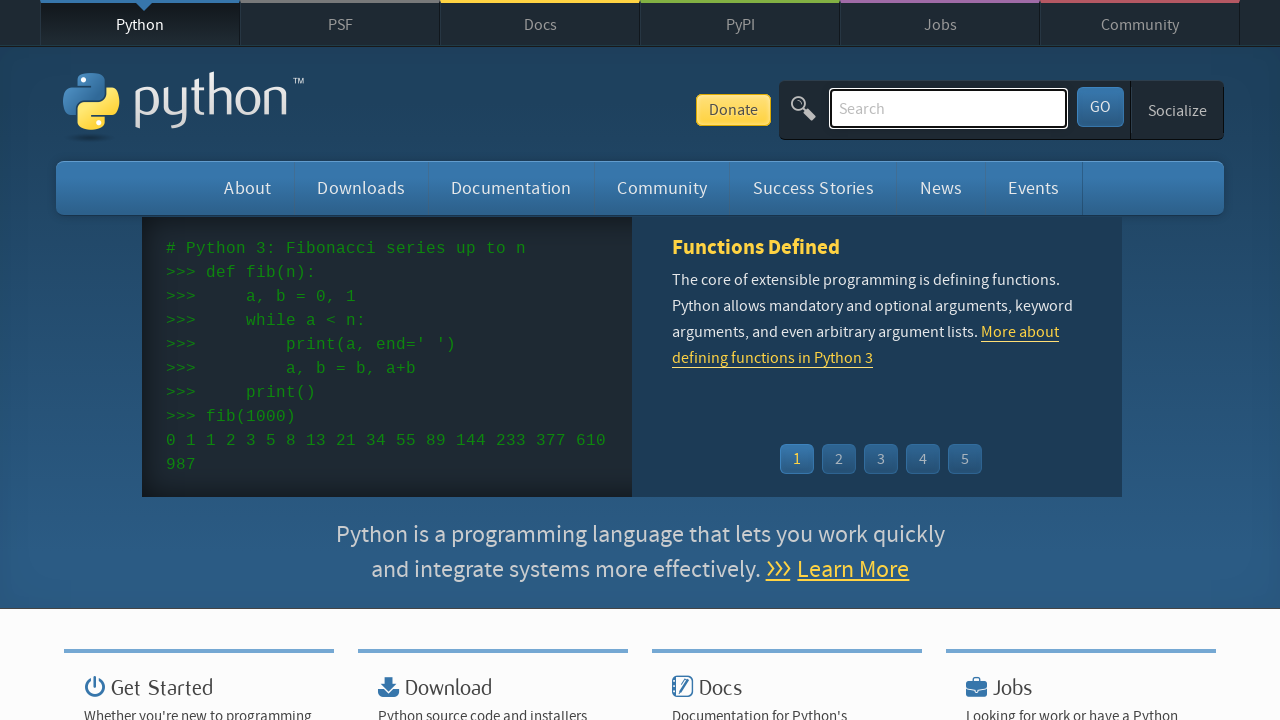

Filled search field with 'pycon' on input[name='q']
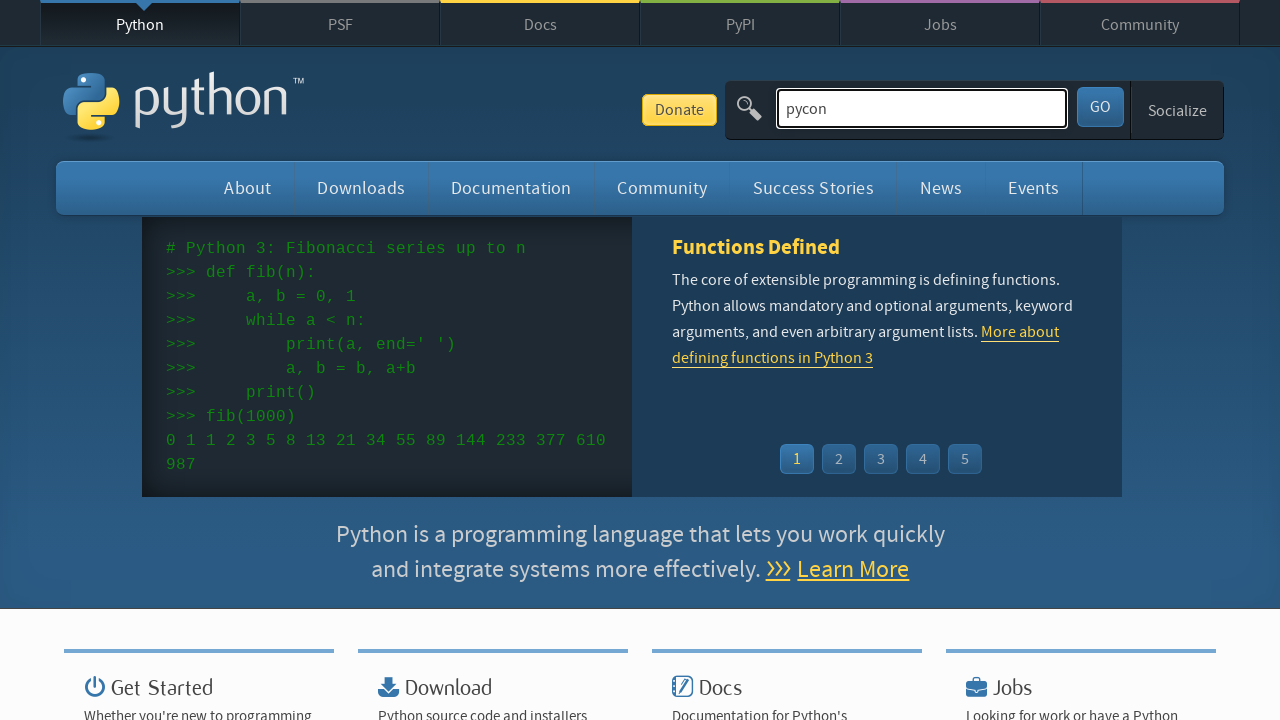

Submitted search by pressing Enter on input[name='q']
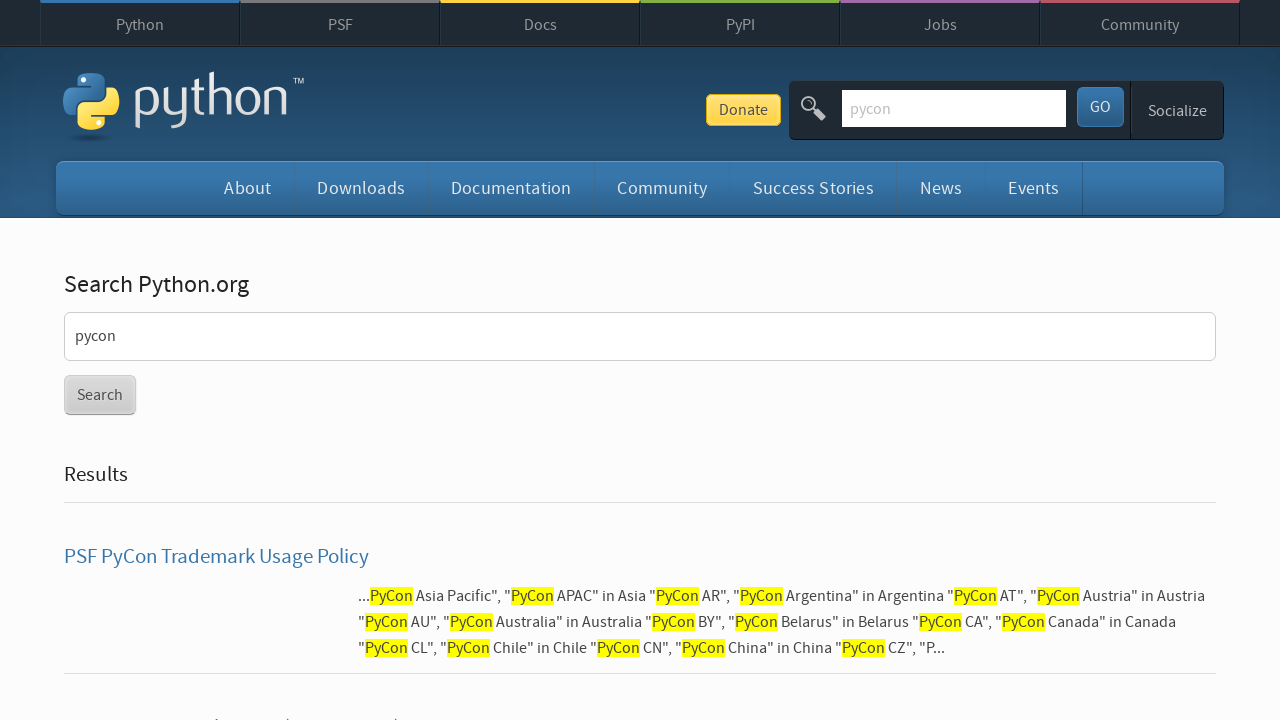

Waited for search results to load (networkidle)
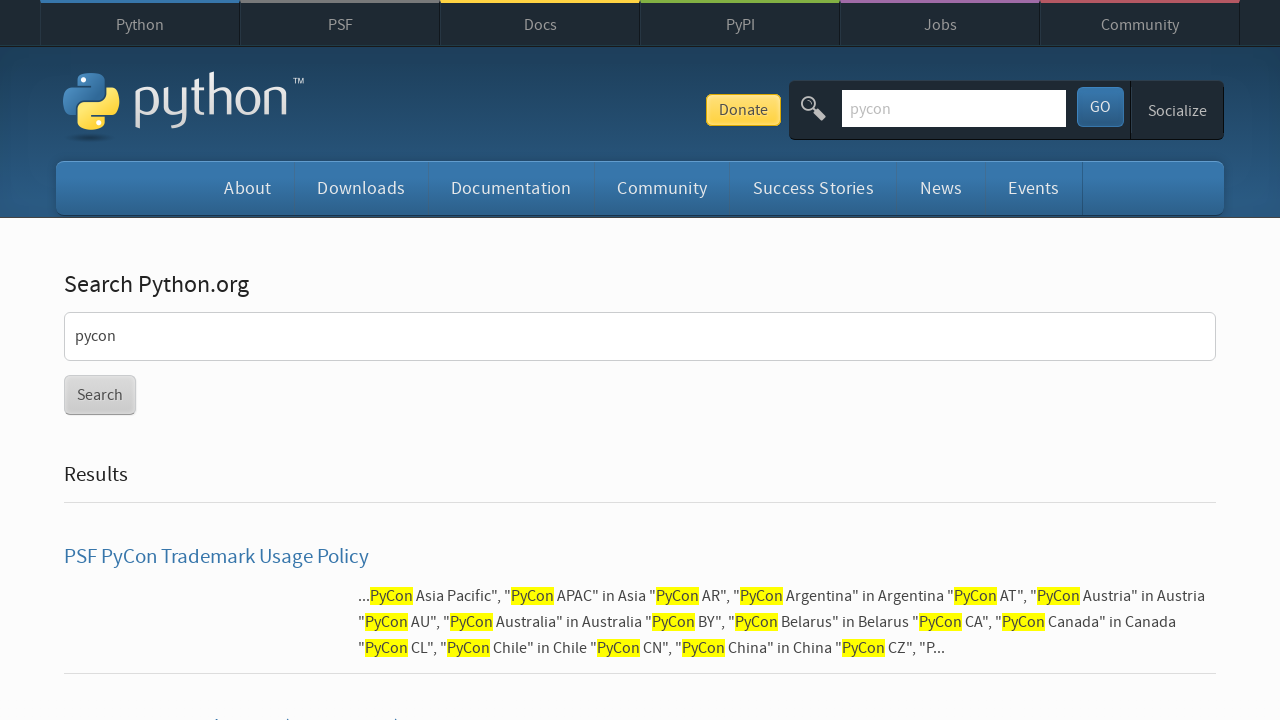

Verified search returned results (no 'No results found' message)
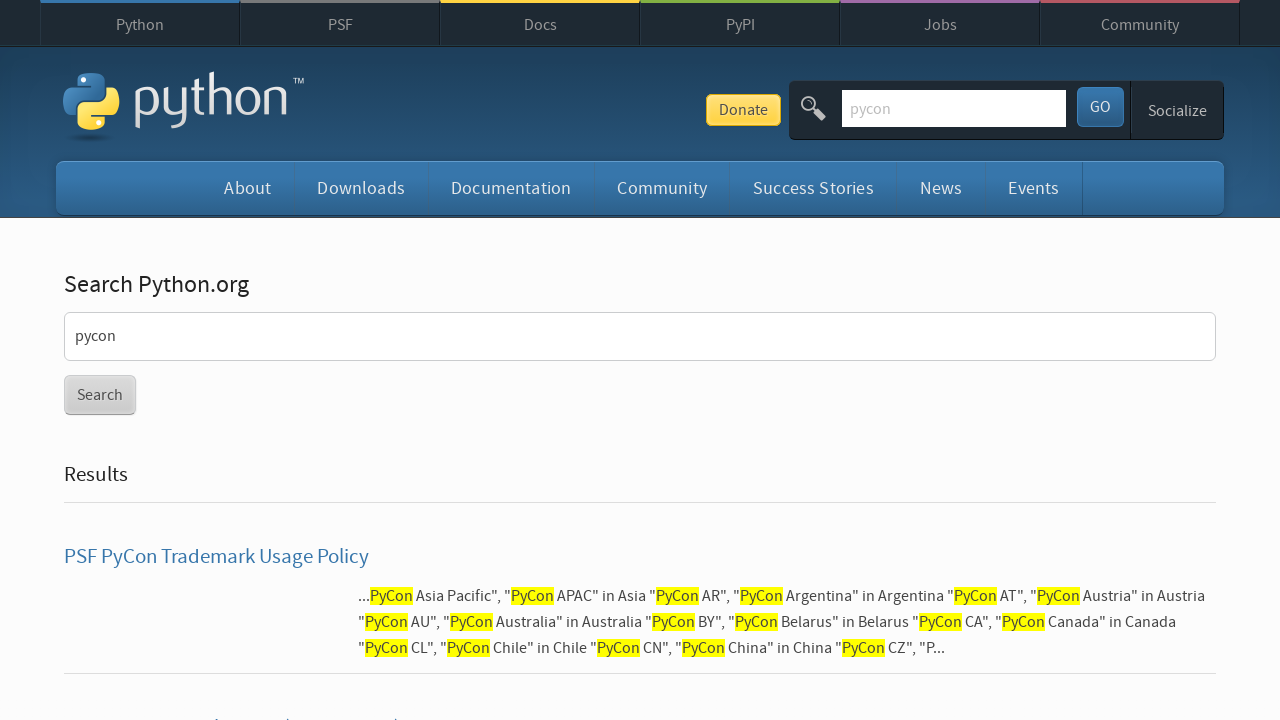

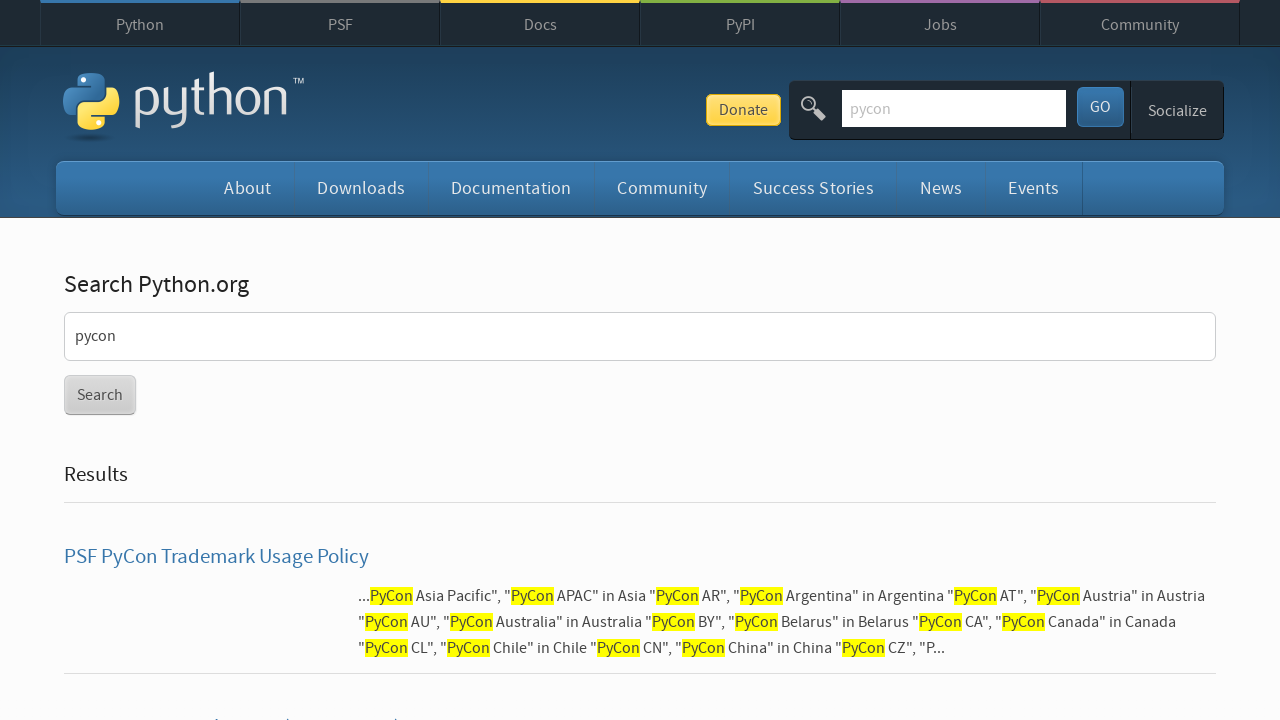